Tests navigation from the Ampeg home page to the Products page by clicking on the Products tab in the navigation.

Starting URL: https://ampeg.com/index.html

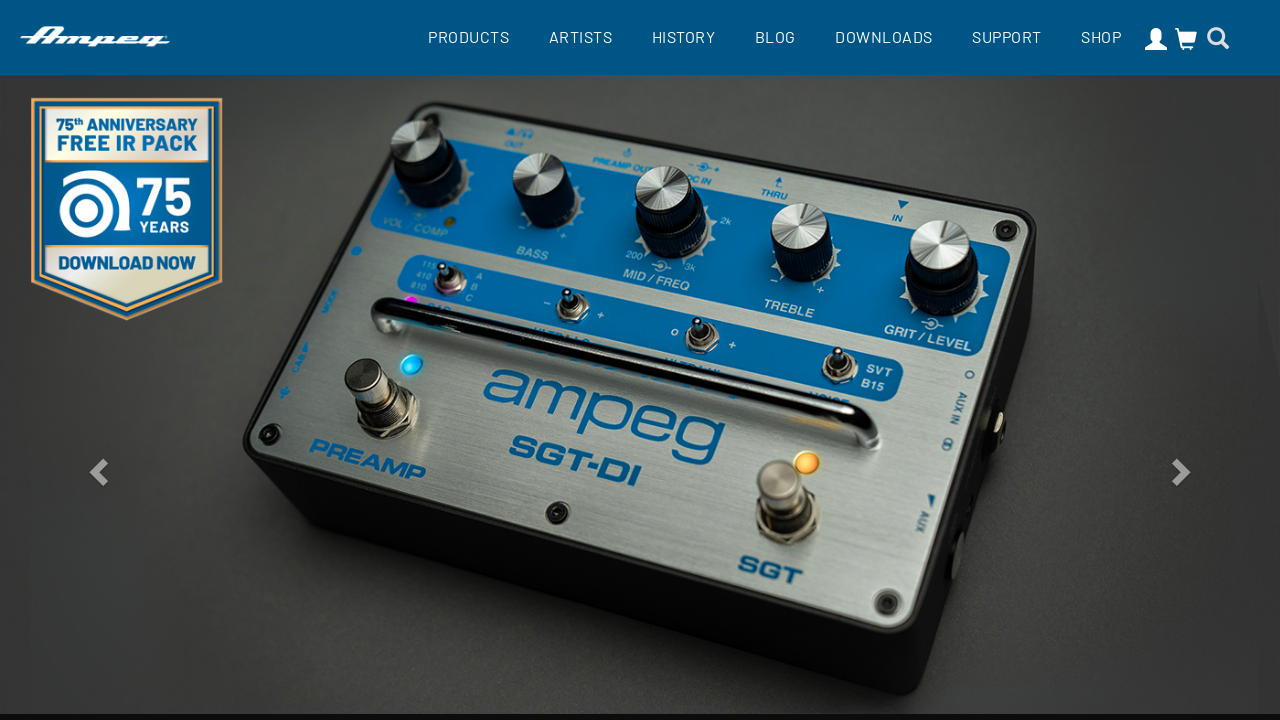

Clicked on the Products tab in navigation at (468, 36) on a[title='Products']
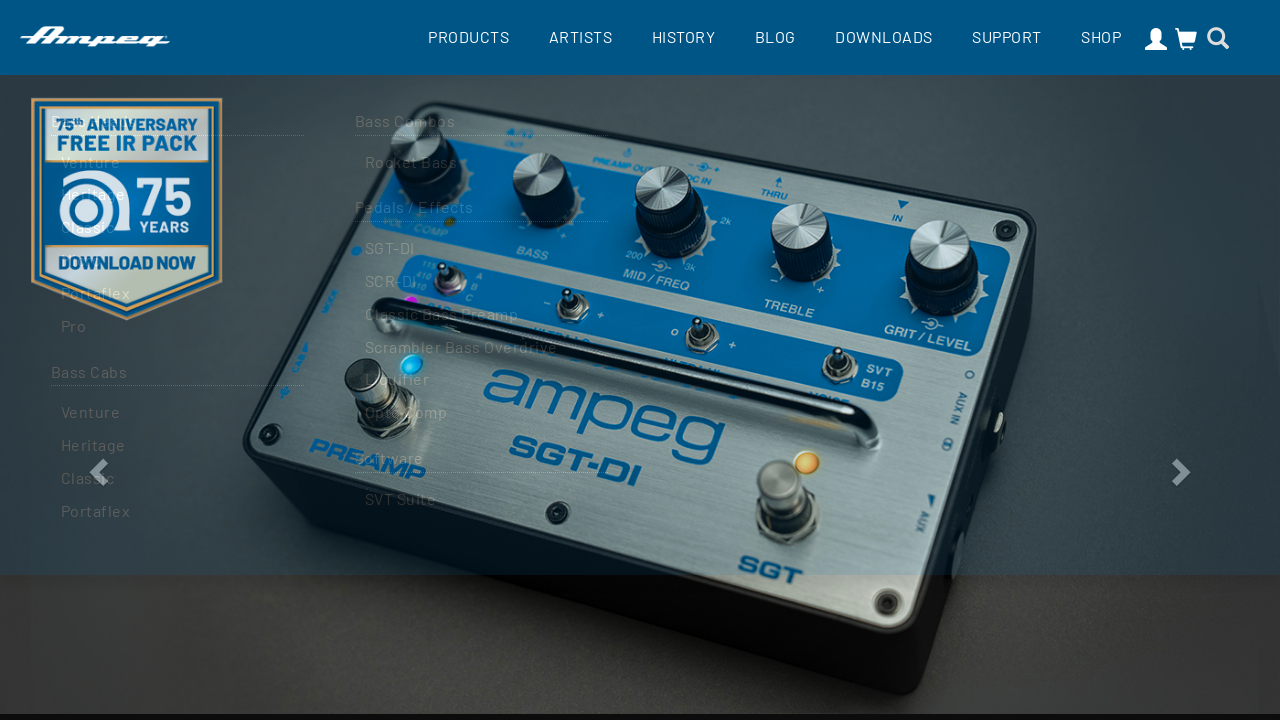

Products page loaded (networkidle state reached)
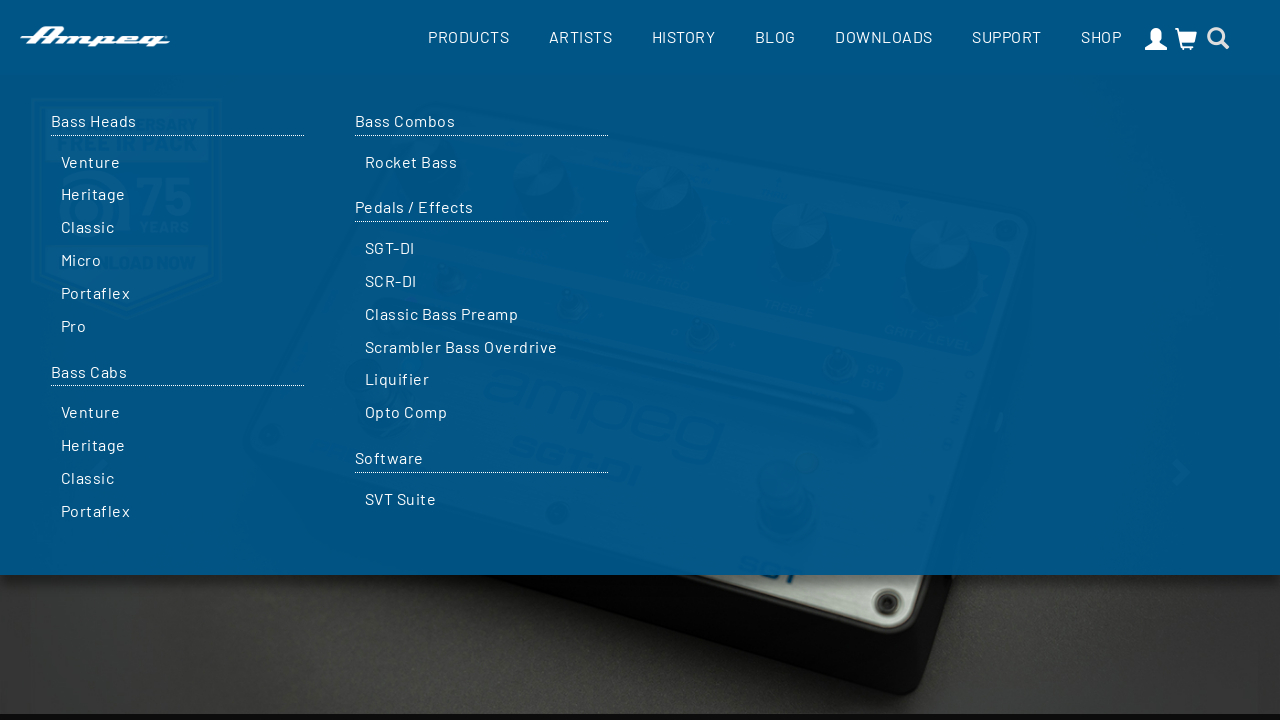

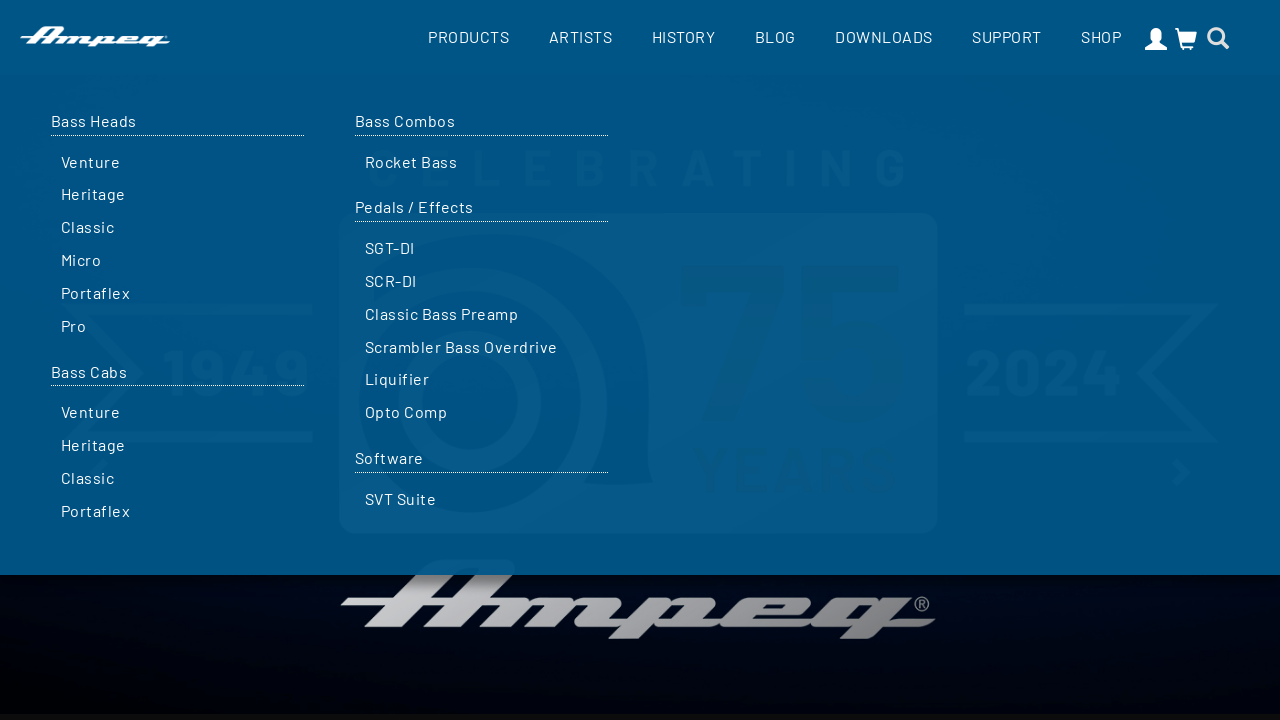